Opens a new tab, switches between windows using array indexing approach, reads content from the new tab, and switches back to main window

Starting URL: https://demoqa.com/browser-windows

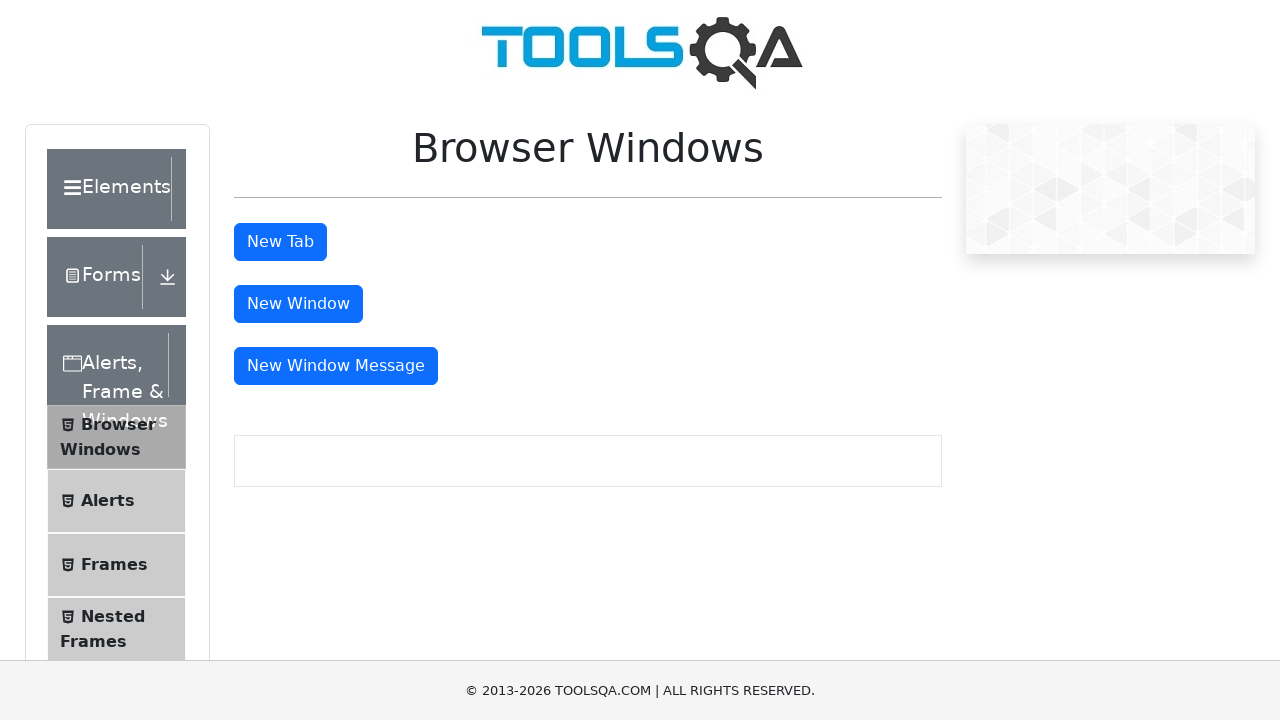

Clicked button to open new tab at (280, 242) on button#tabButton
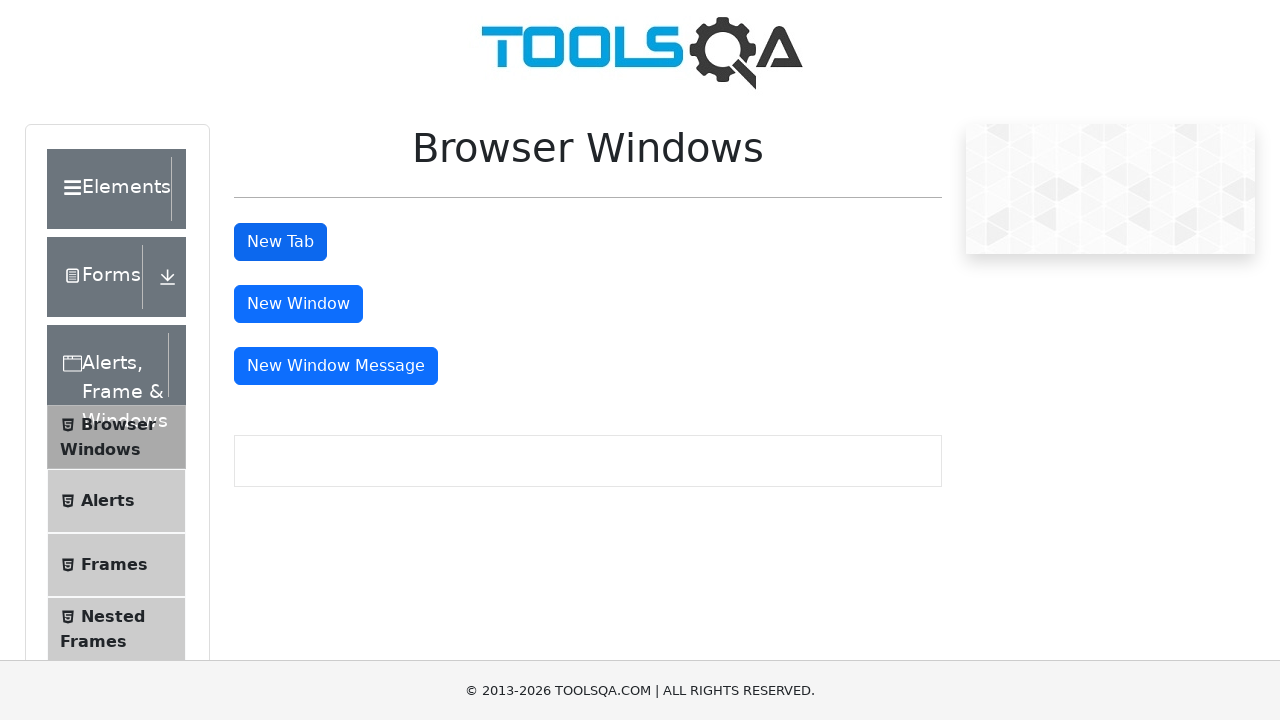

Waited for new tab to open
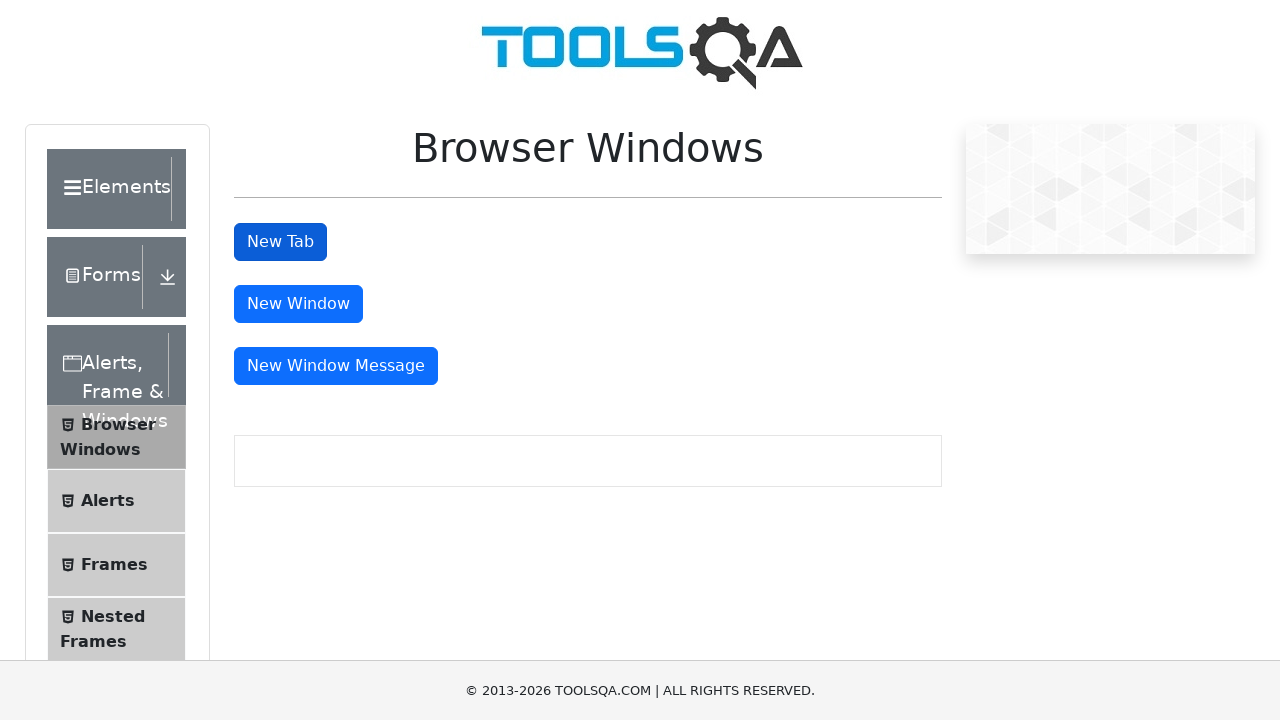

Retrieved all open pages from context
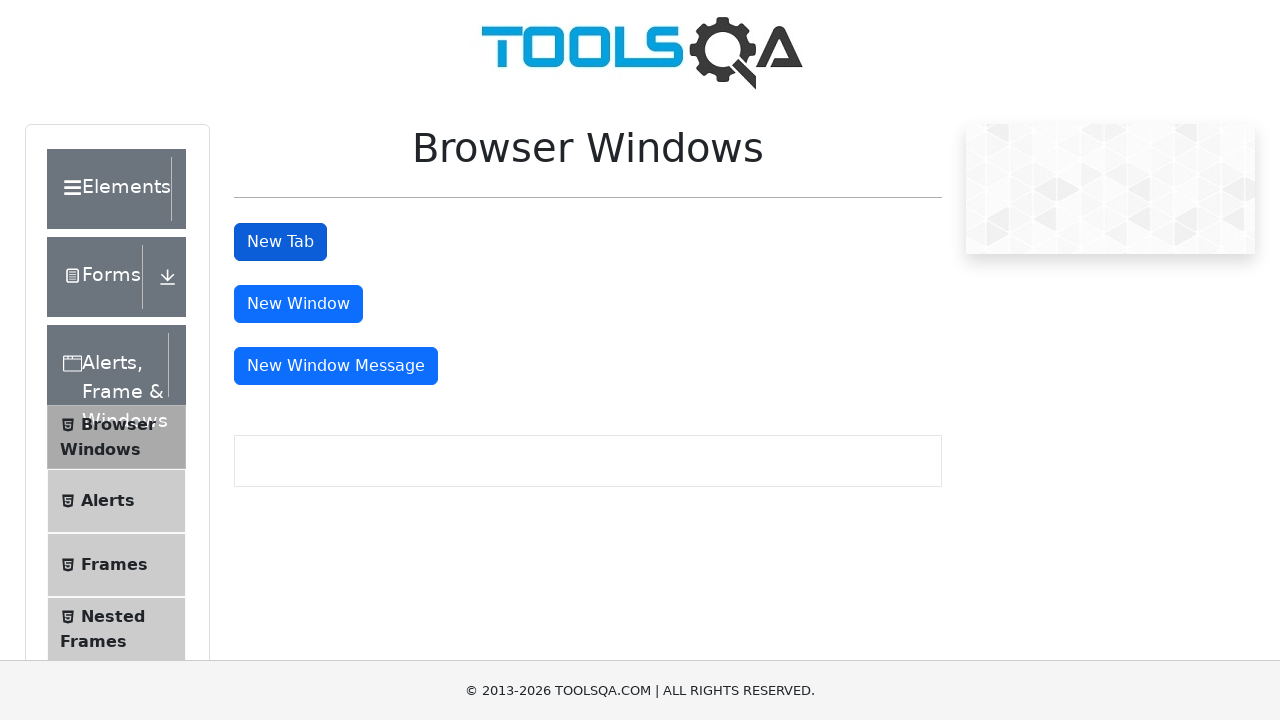

Set main window reference using array index [0]
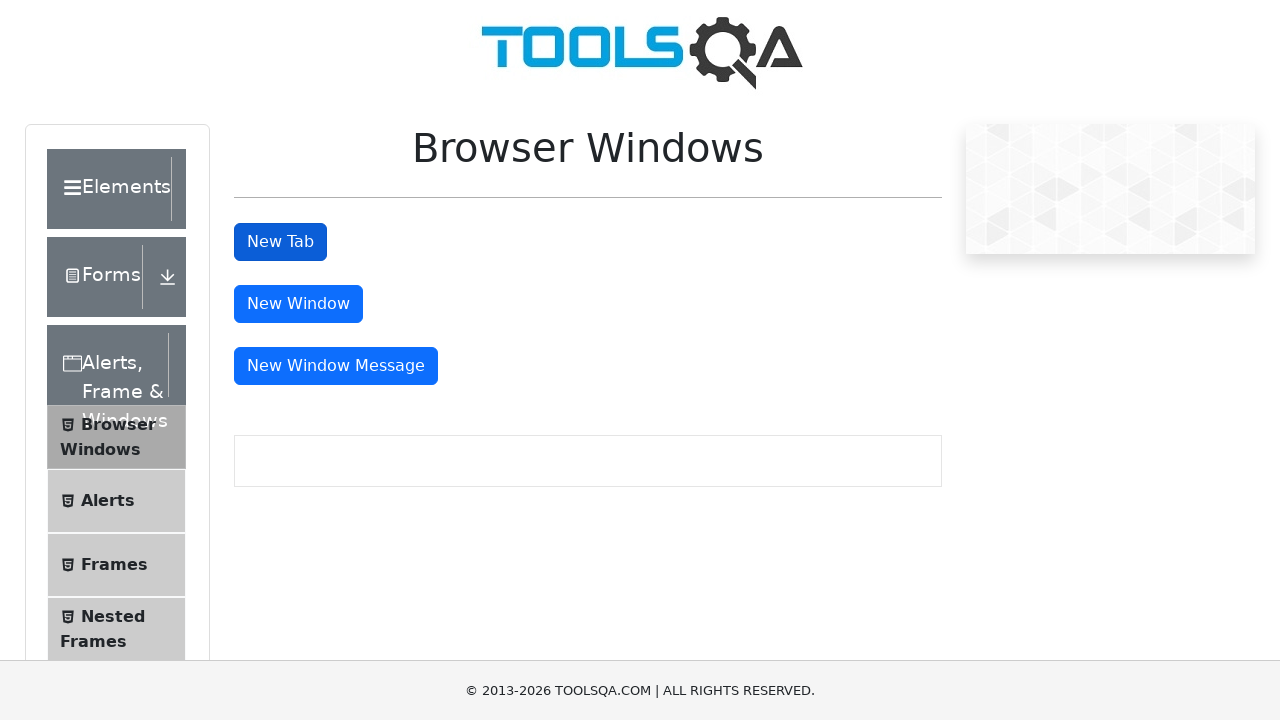

Set new window reference using array index [1]
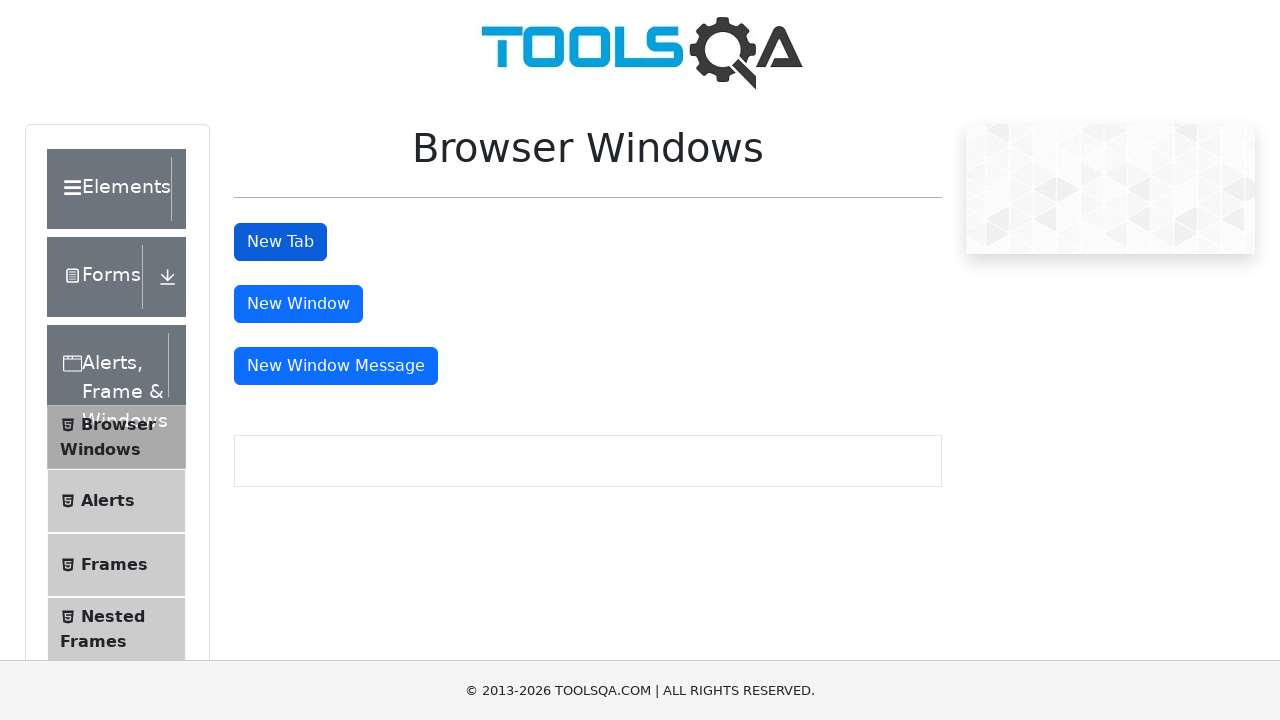

Switched focus to new window
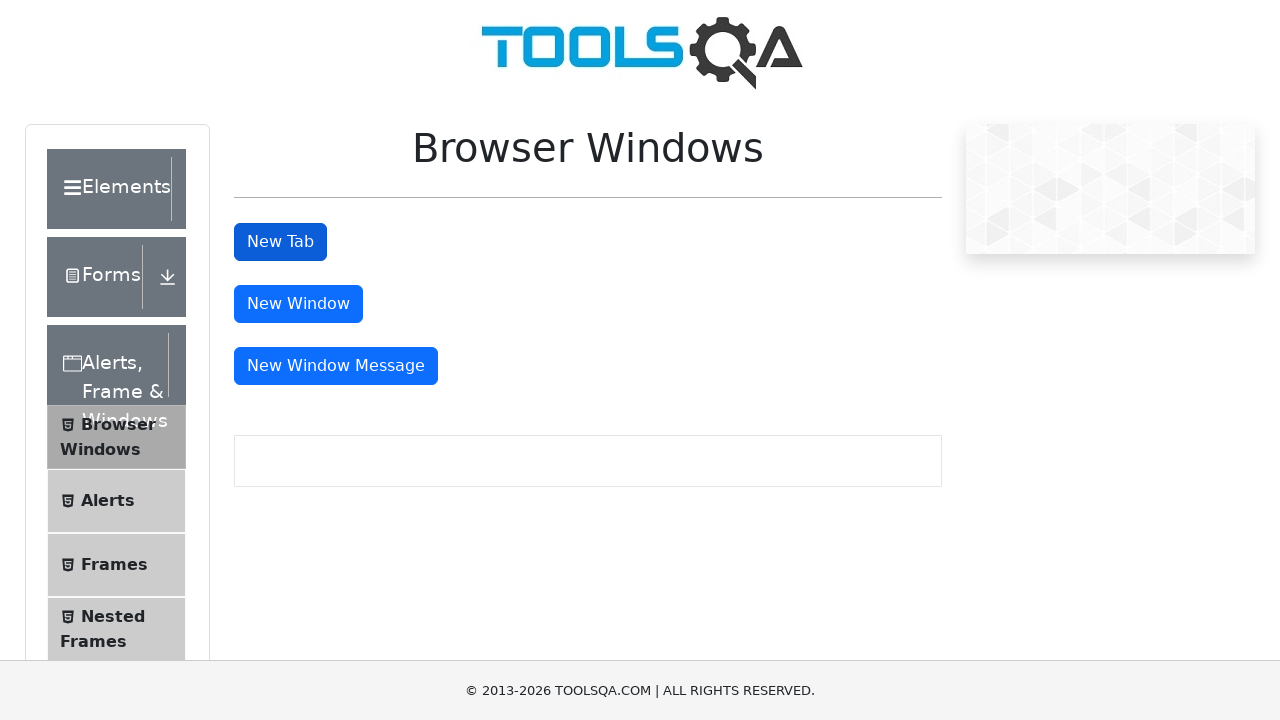

Retrieved heading text from new window: 'This is a sample page'
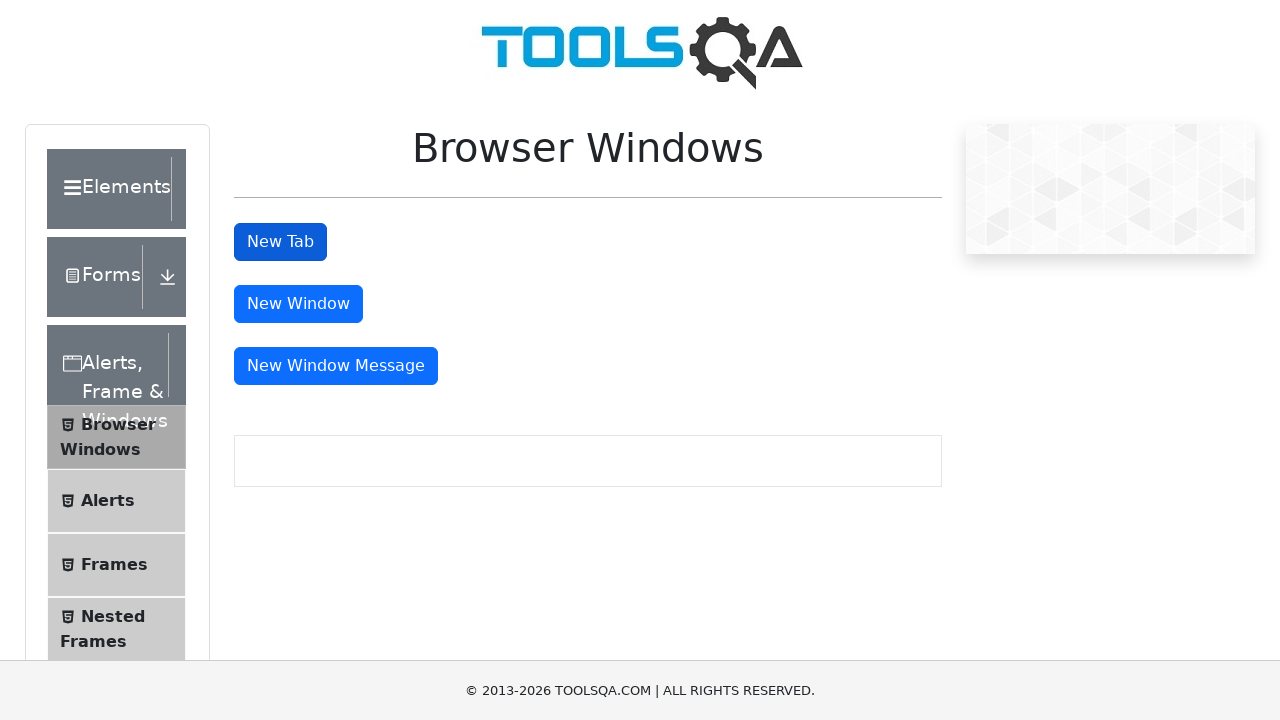

Switched focus back to main window
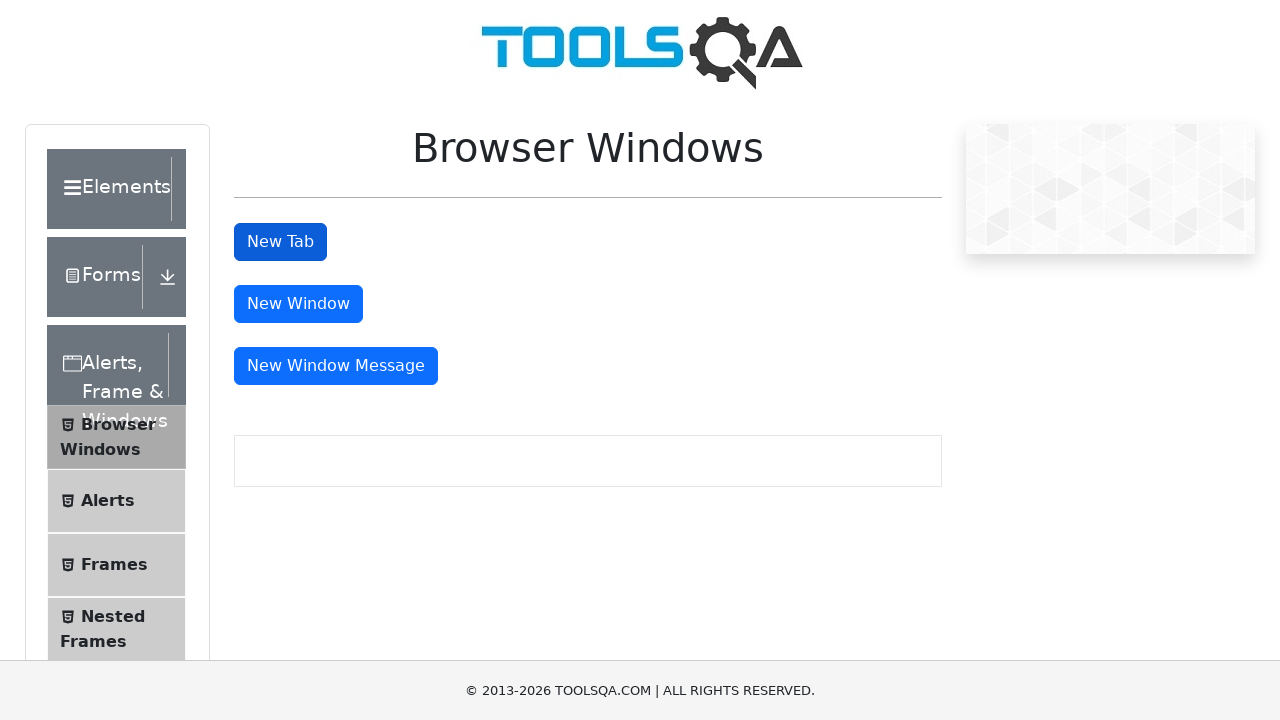

Switched focus back to new window
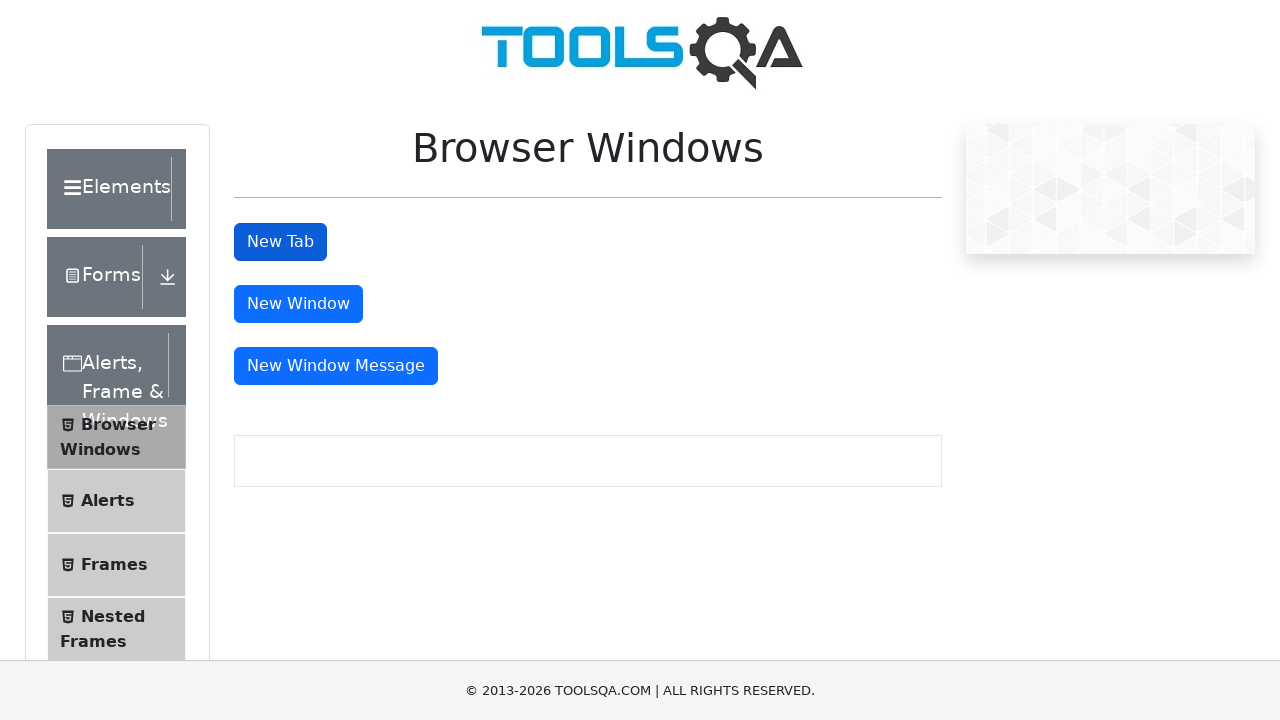

Closed the new window
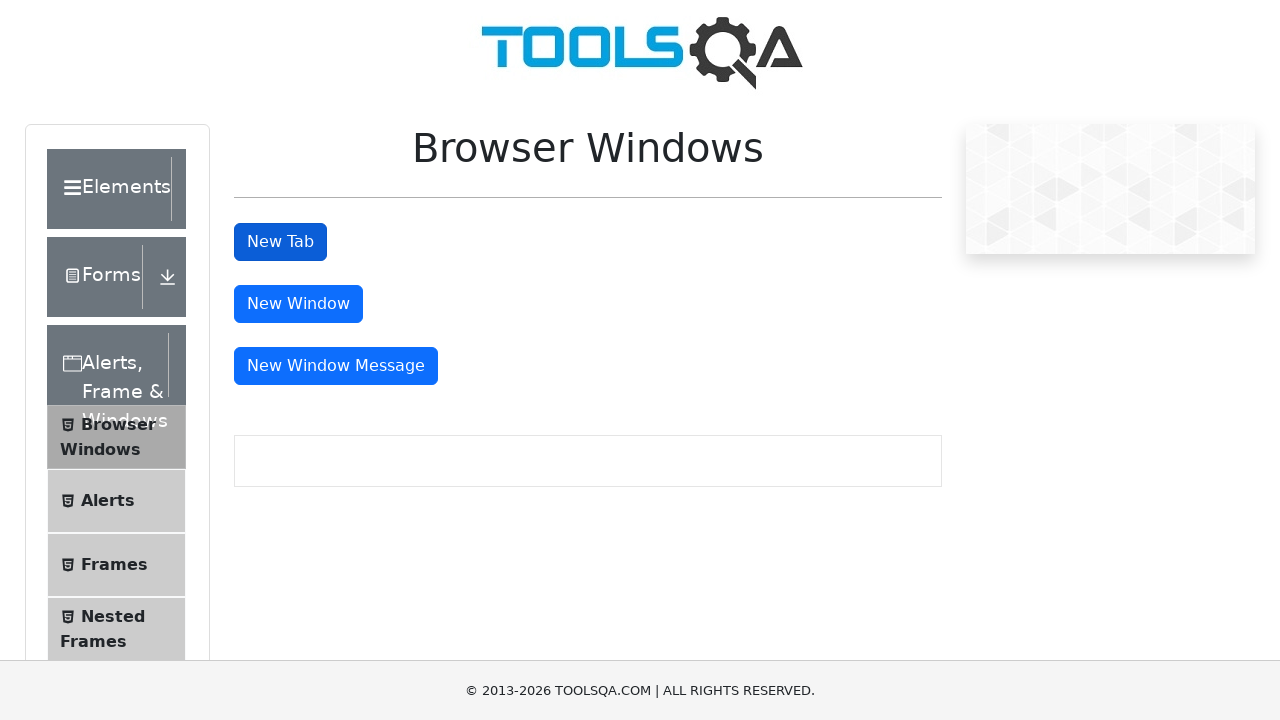

Switched focus back to main window
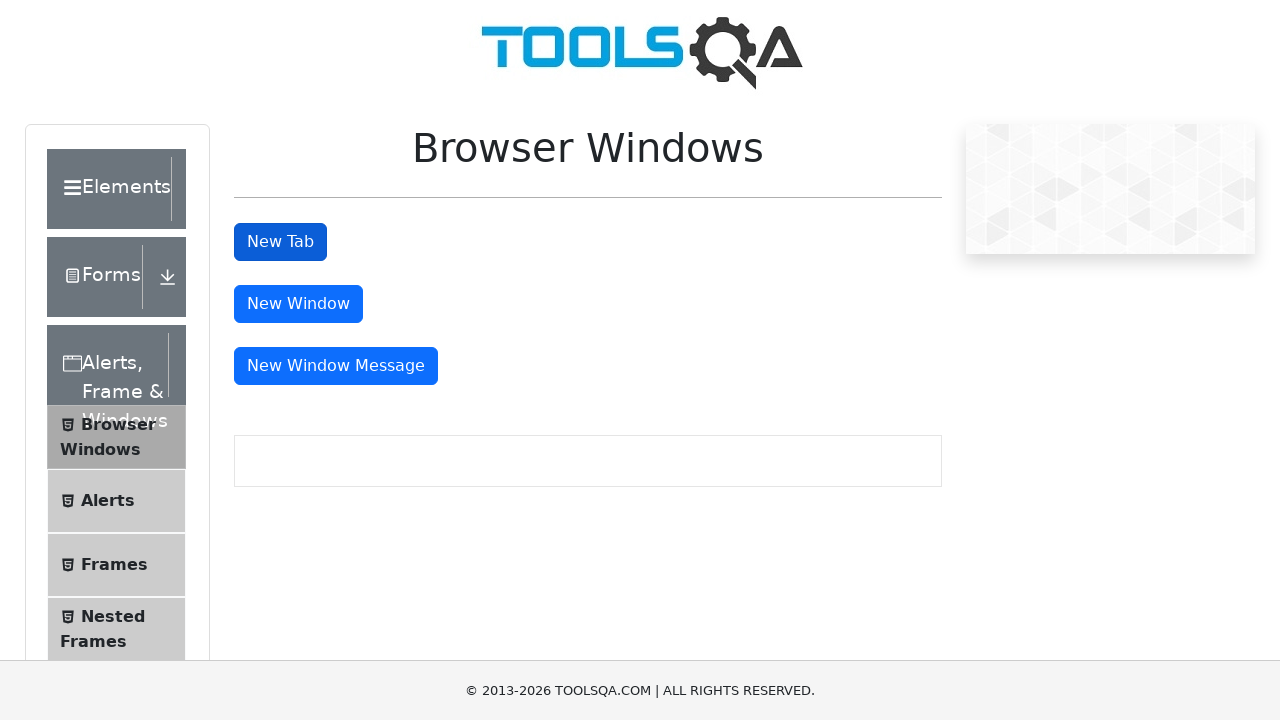

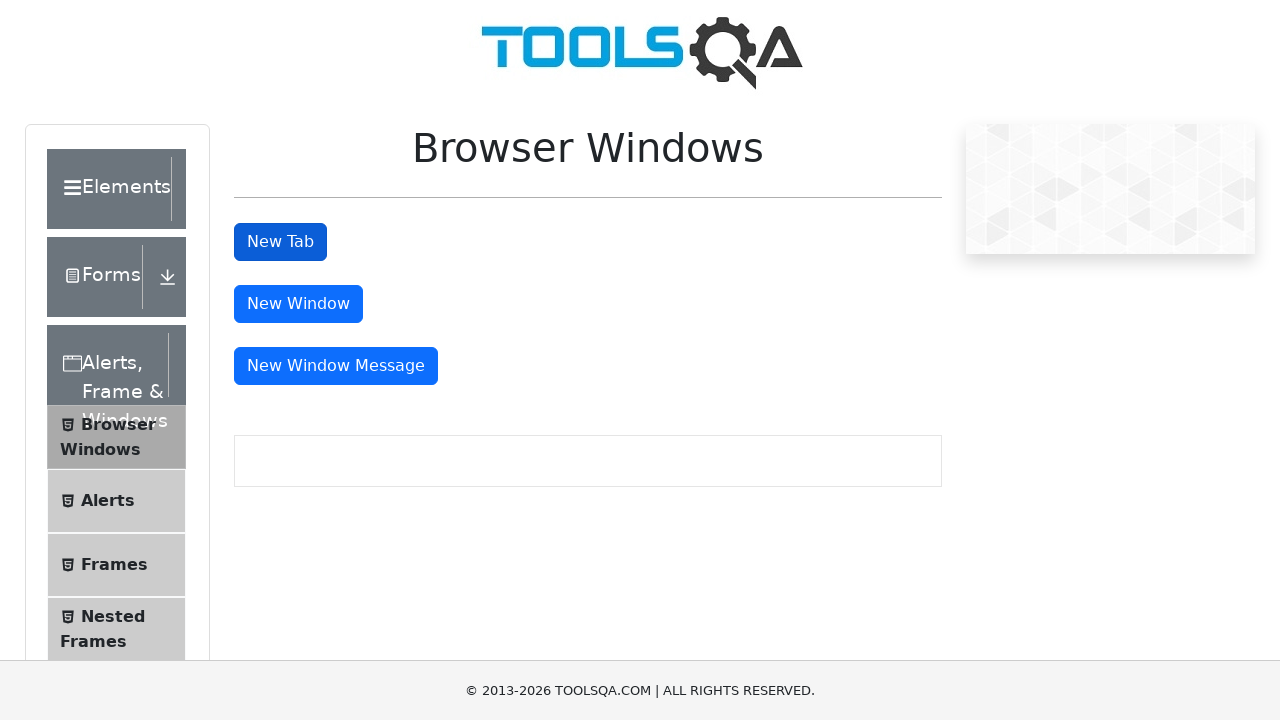